Navigates to Phones category, selects Samsung galaxy s6, and adds it to cart

Starting URL: https://www.demoblaze.com/index.html

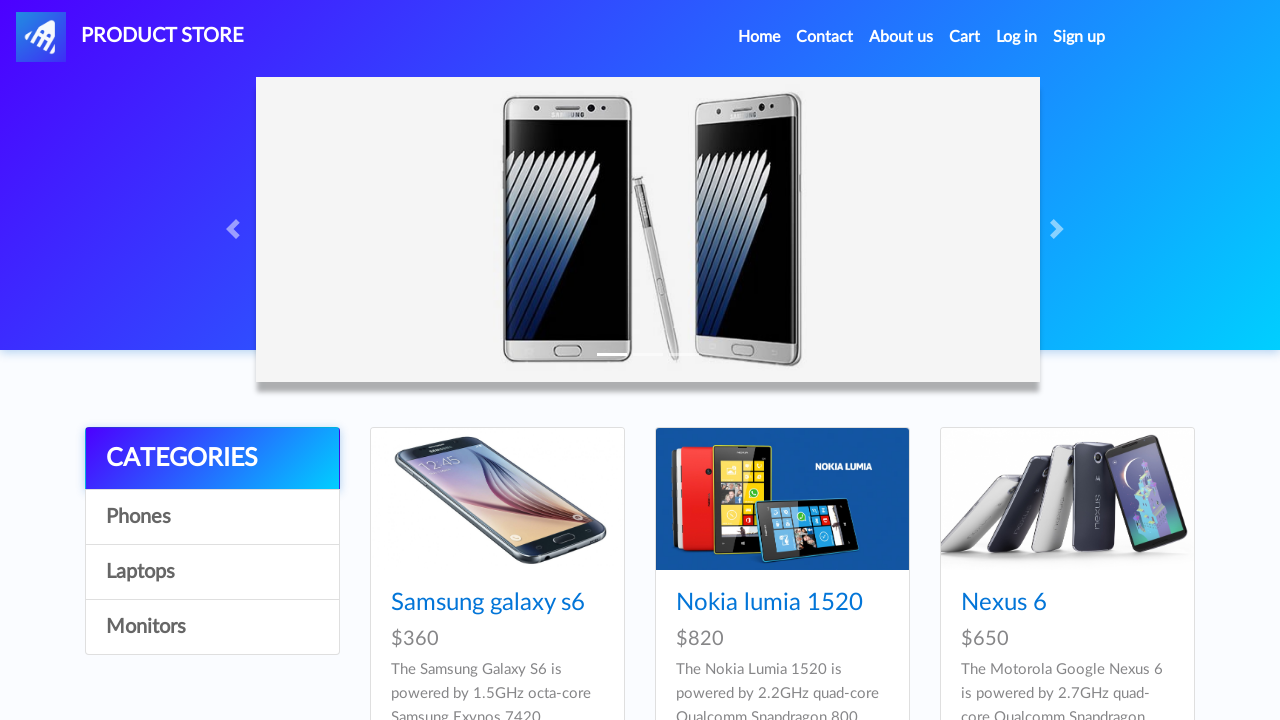

Clicked on Phones category at (212, 517) on xpath=//div[@class='list-group']//a[.='Phones']
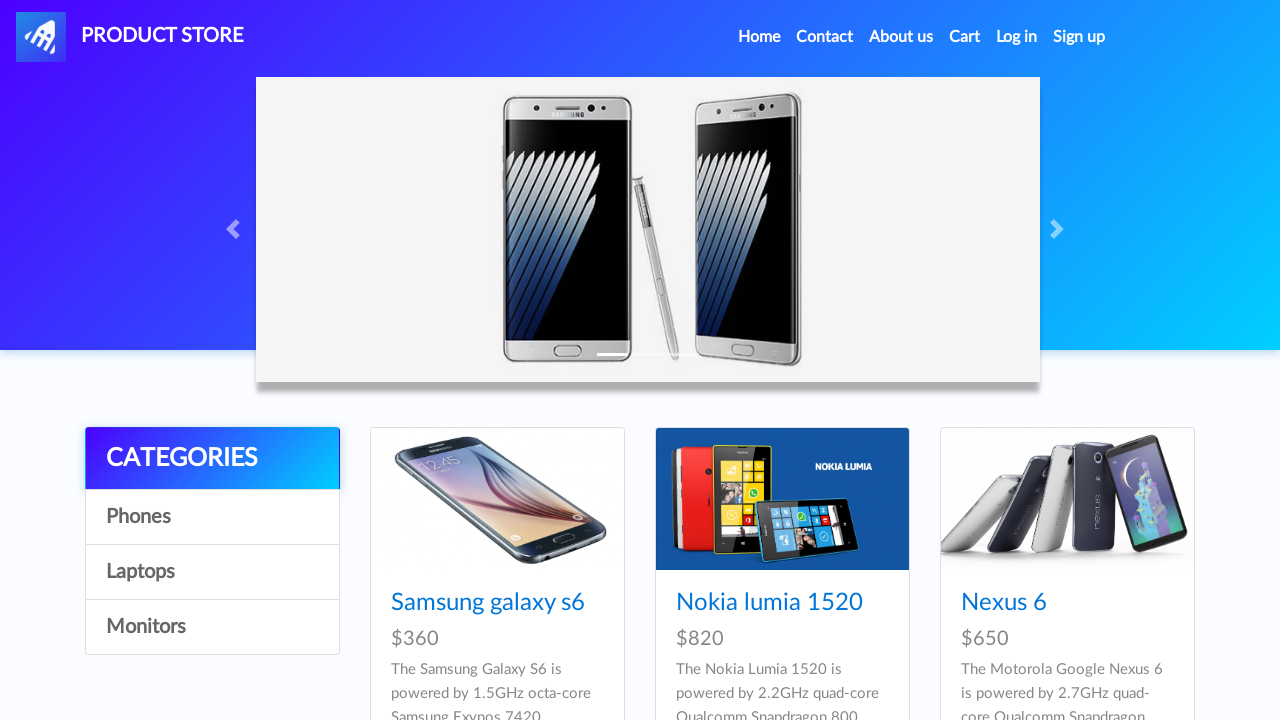

Waited for Phones category to load
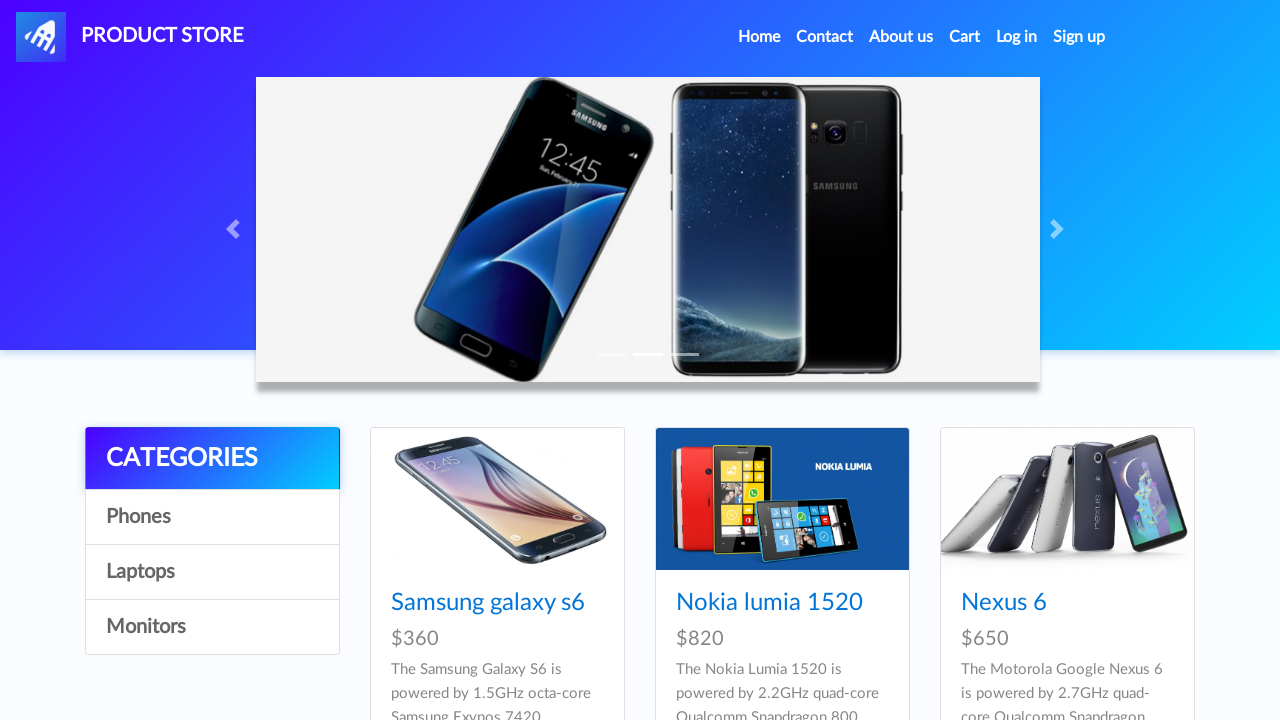

Clicked on Samsung galaxy s6 product at (488, 603) on text=Samsung galaxy s6
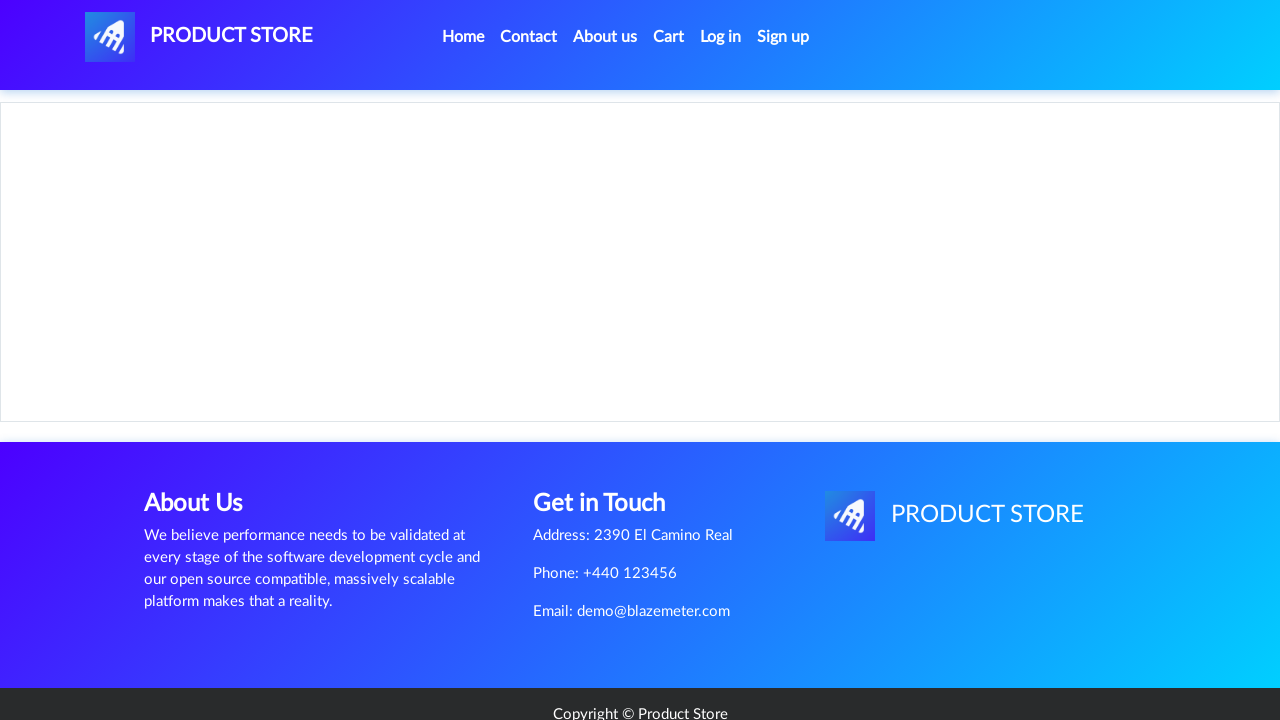

Waited for Samsung galaxy s6 product details to load
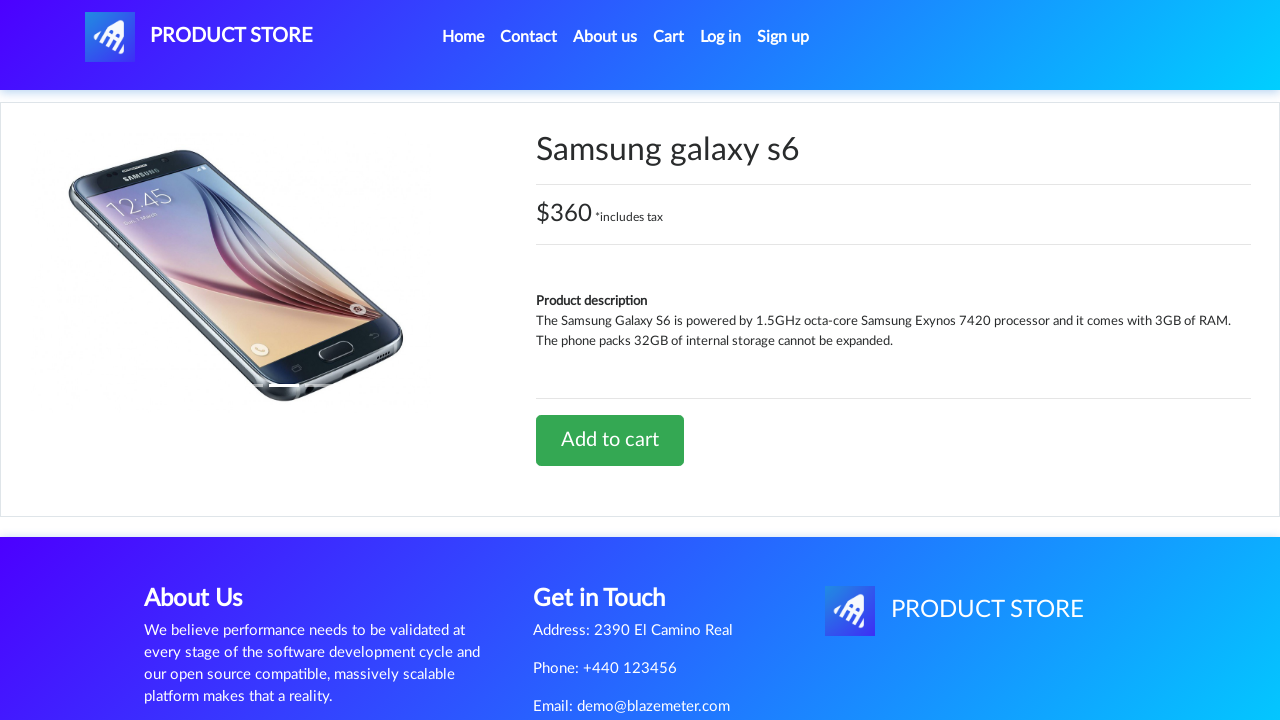

Clicked Add to cart button at (610, 440) on text=Add to cart
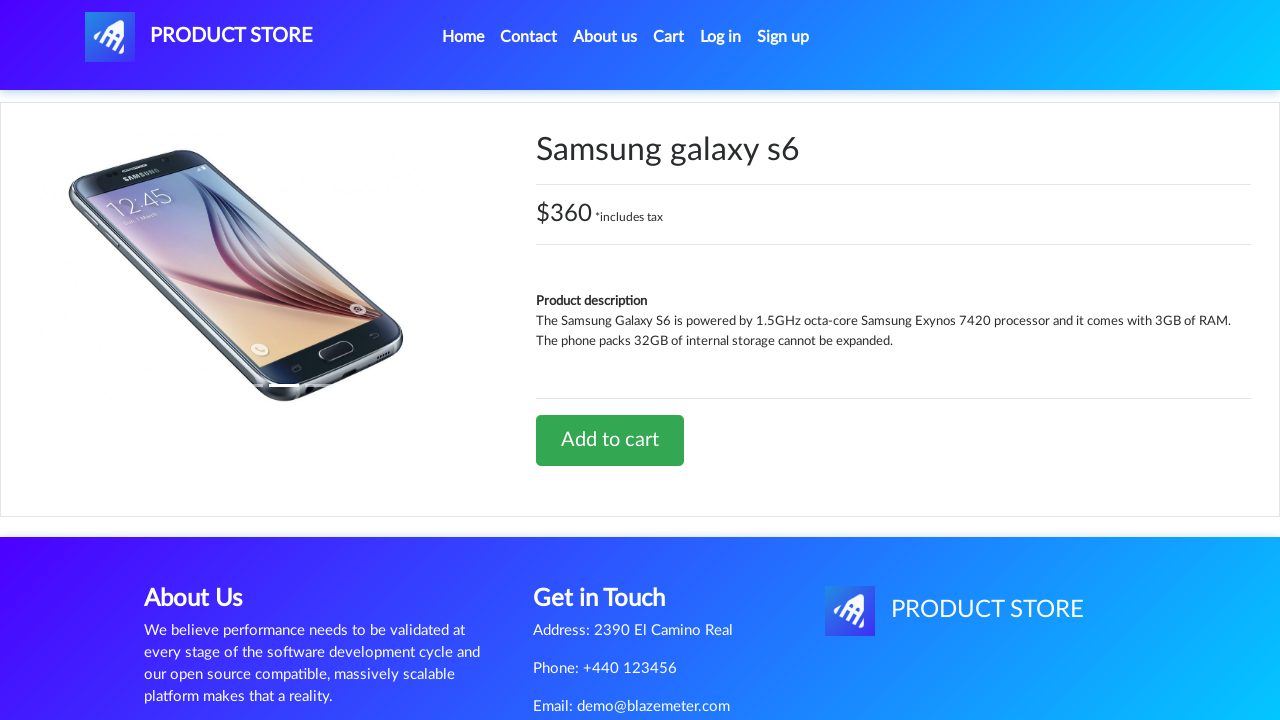

Waited for add to cart action to complete
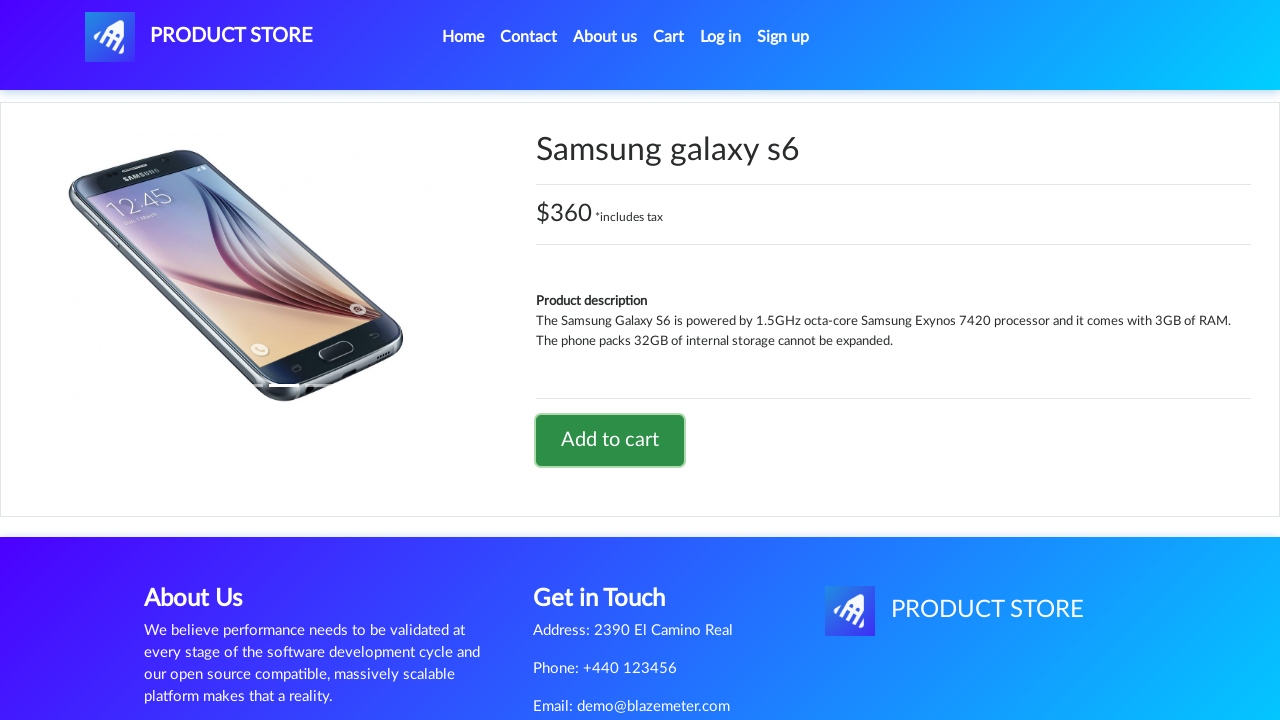

Set up alert dialog handler to accept dialogs
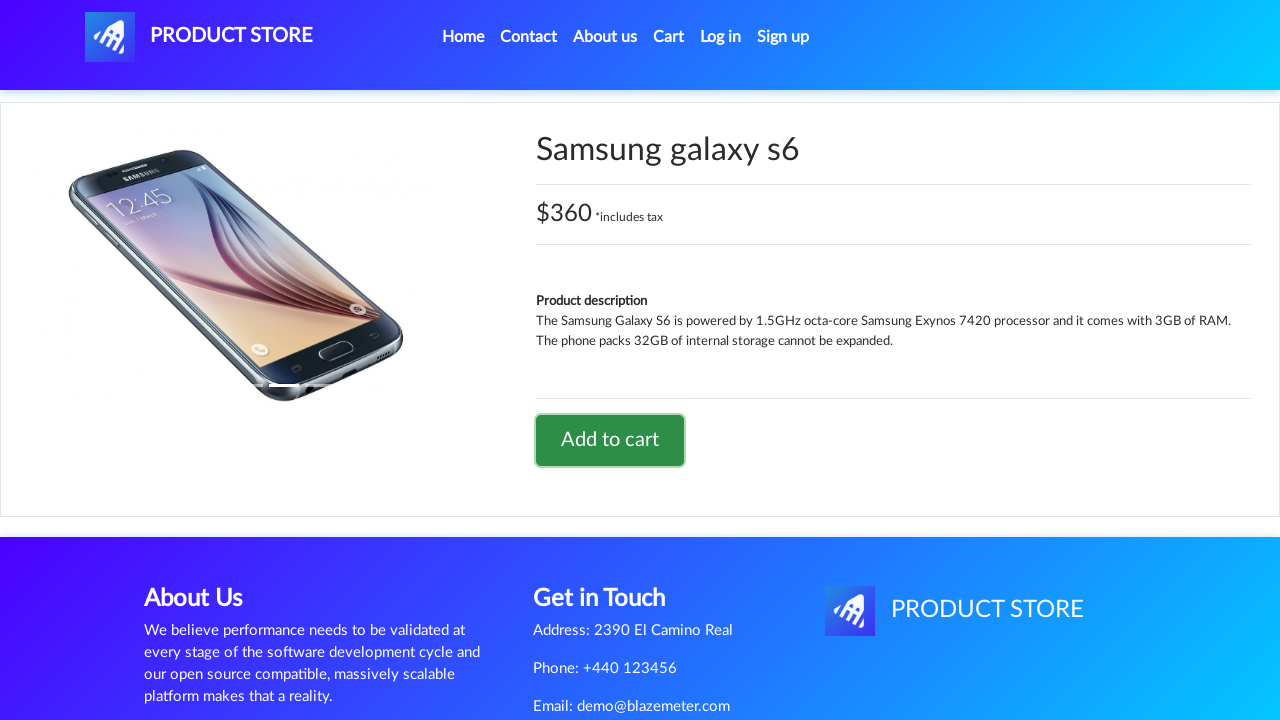

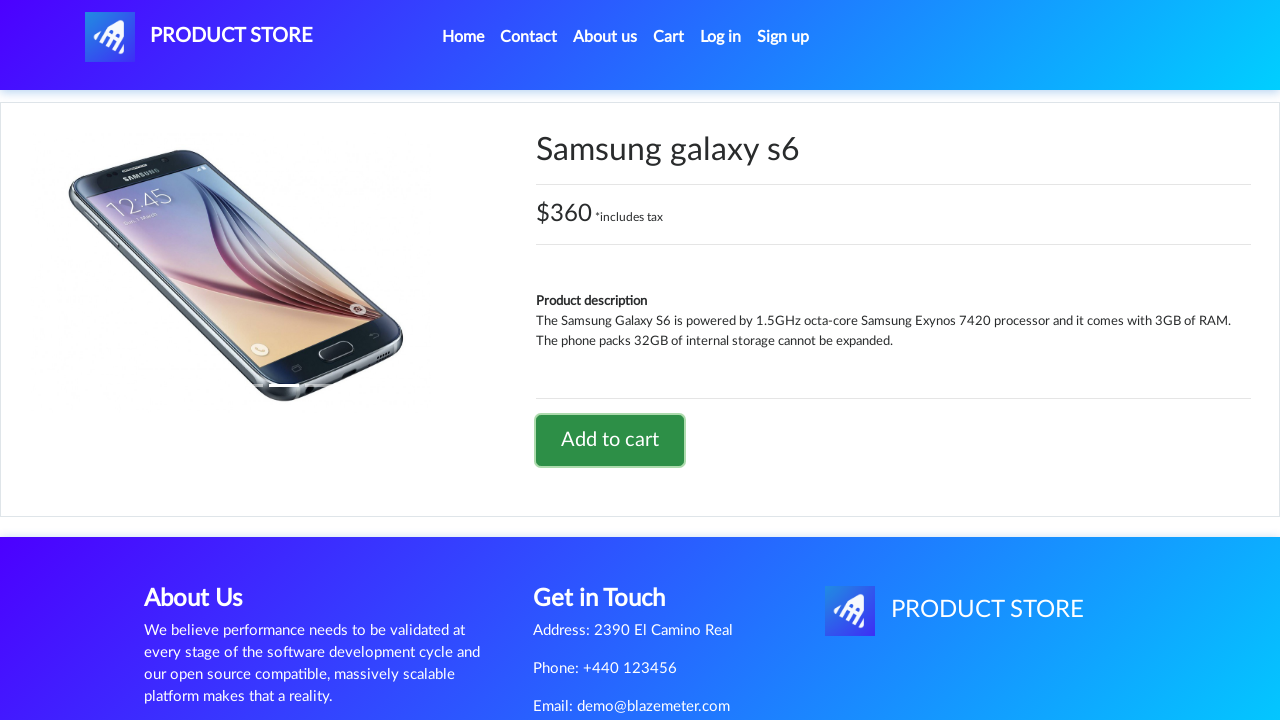